Tests infinite scroll functionality by navigating to the infinite scroll demo page and scrolling down multiple times to trigger content loading

Starting URL: http://the-internet.herokuapp.com/

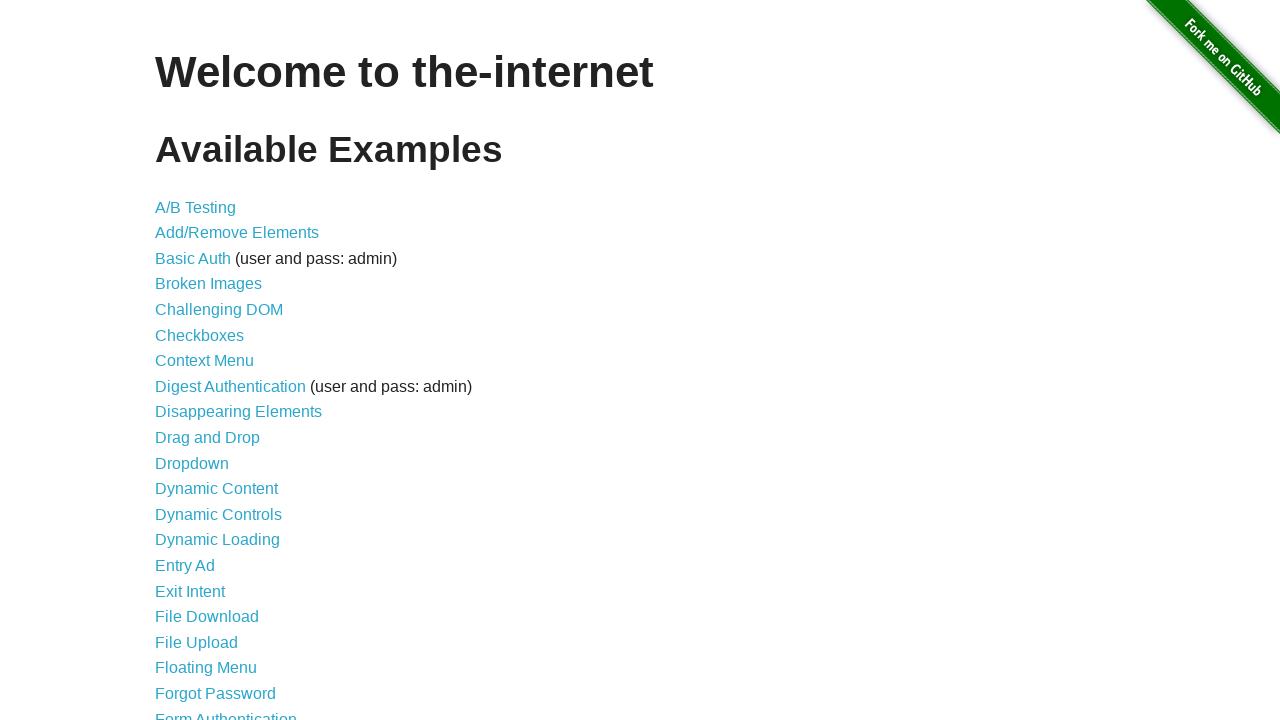

Clicked on Infinite Scroll link at (201, 360) on text=Infinite Scroll
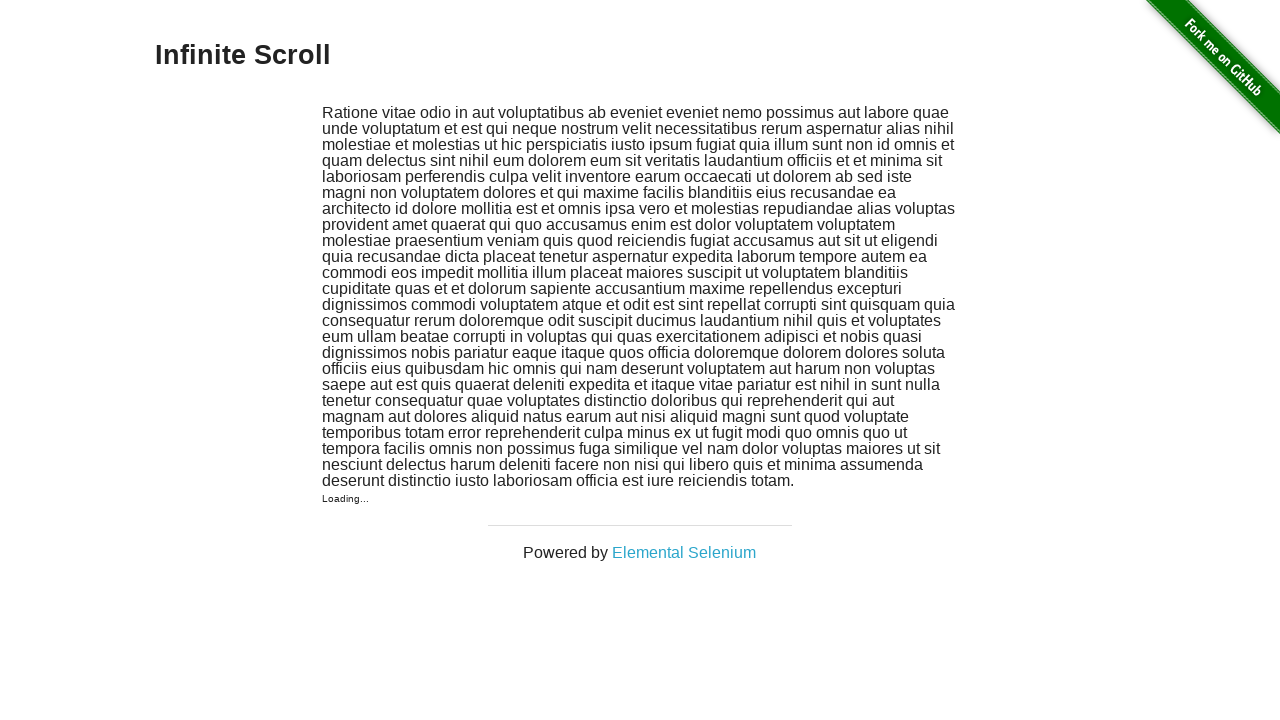

Infinite scroll page loaded and jscroll-inner element is visible
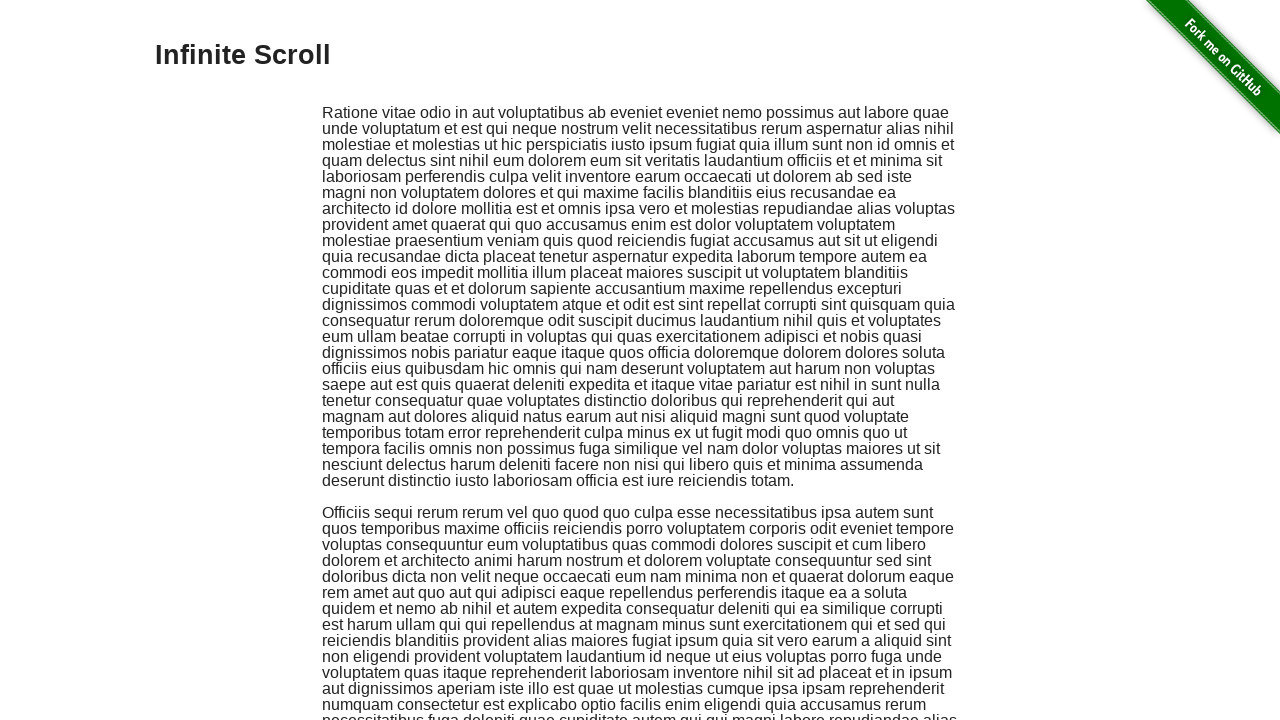

Retrieved initial page scroll height: 945
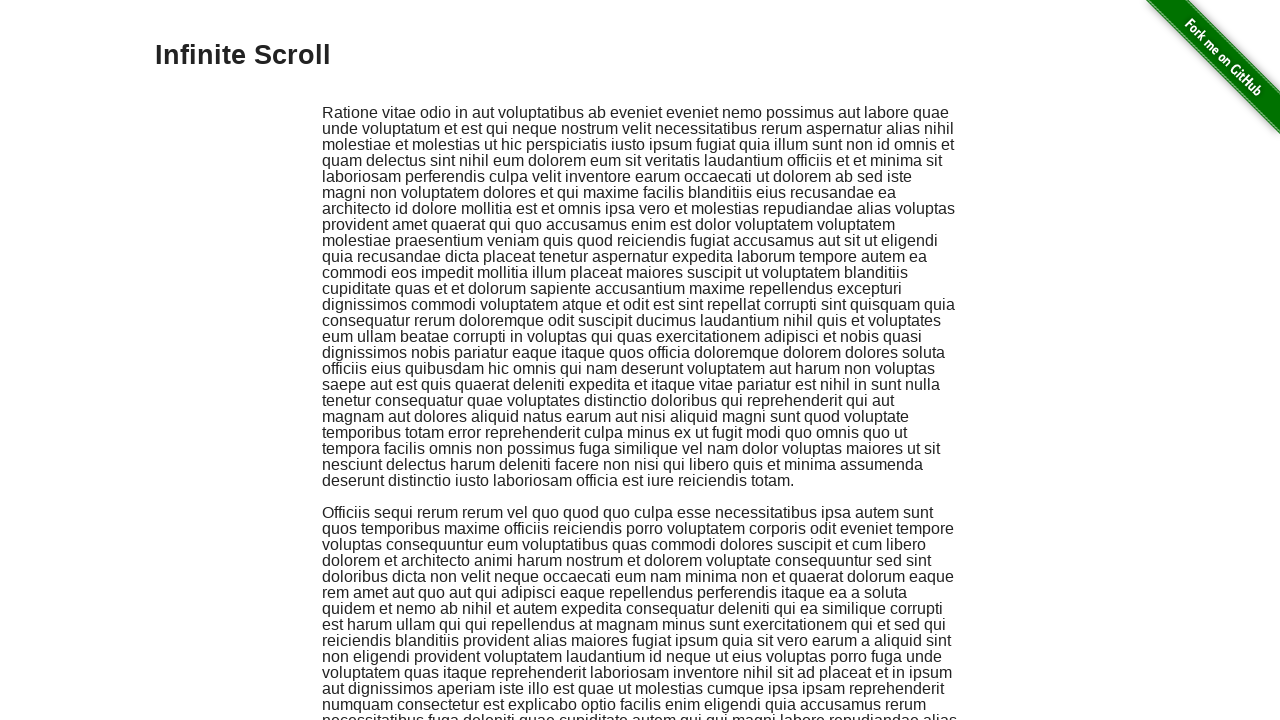

Scrolled to bottom of page (iteration 1)
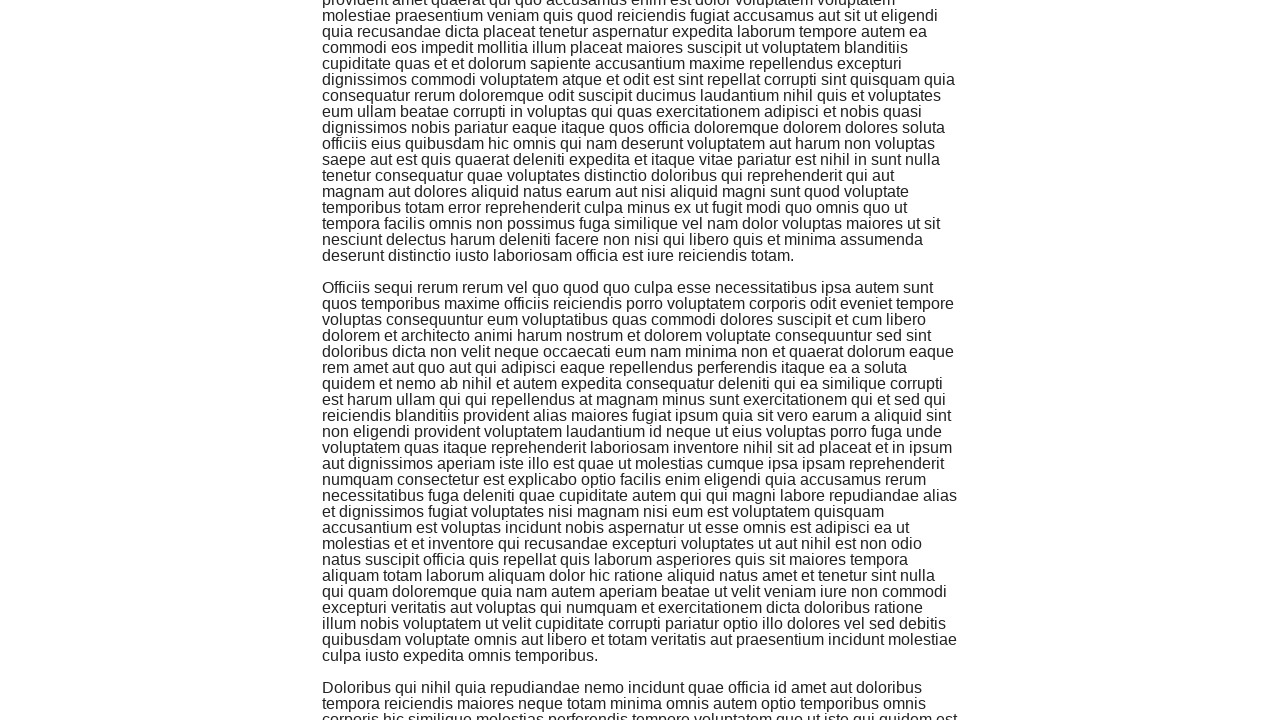

Waited 2 seconds for content to load (iteration 1)
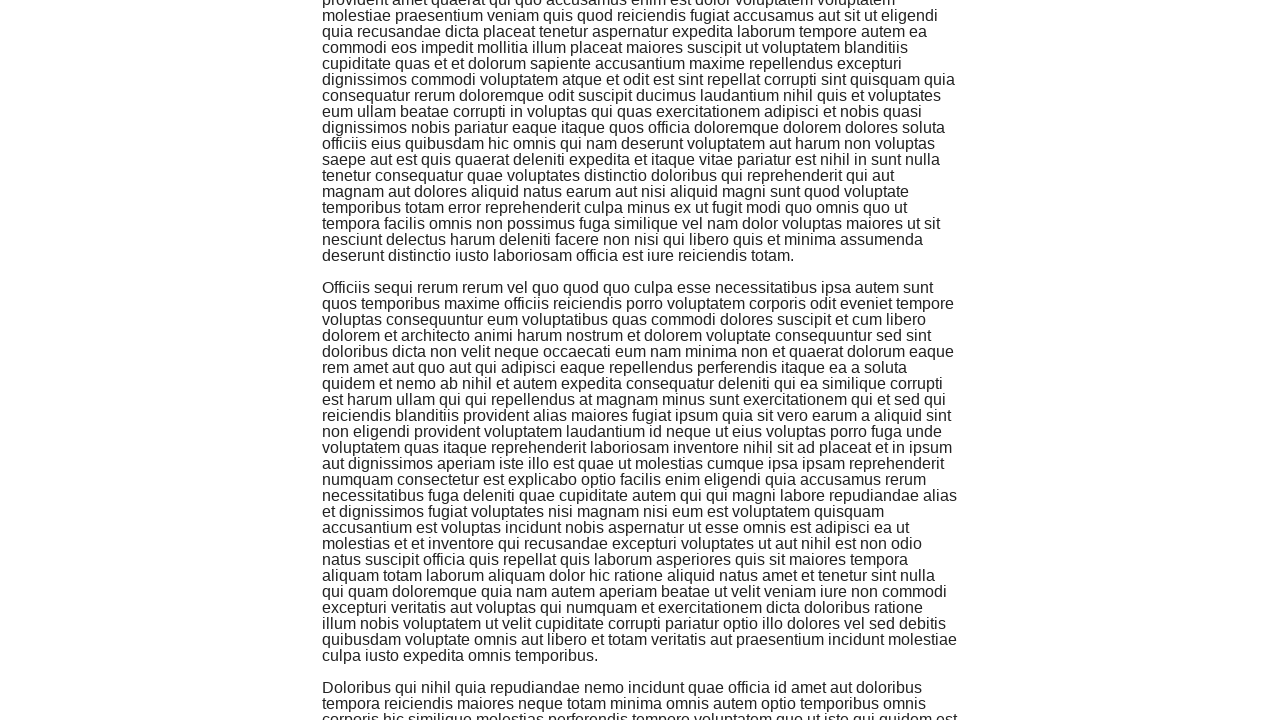

Retrieved current page scroll height: 1345 (iteration 1)
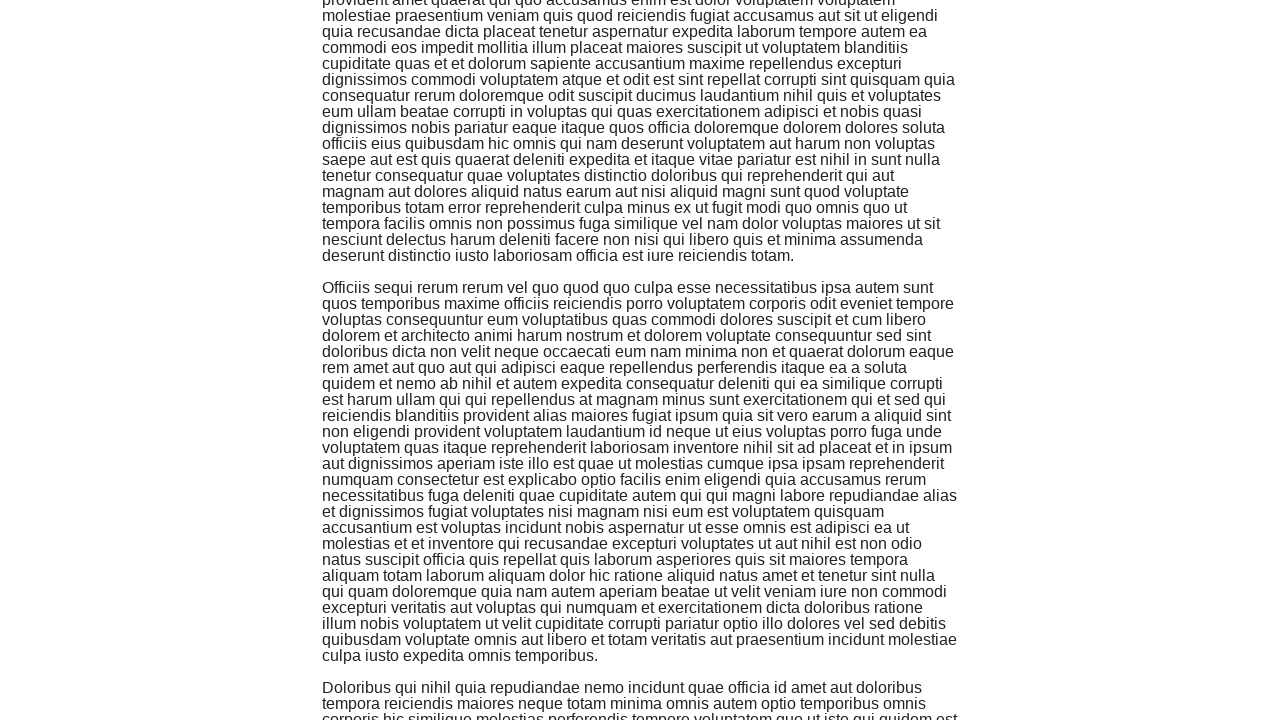

Updated initial height to 1345, continuing to next iteration
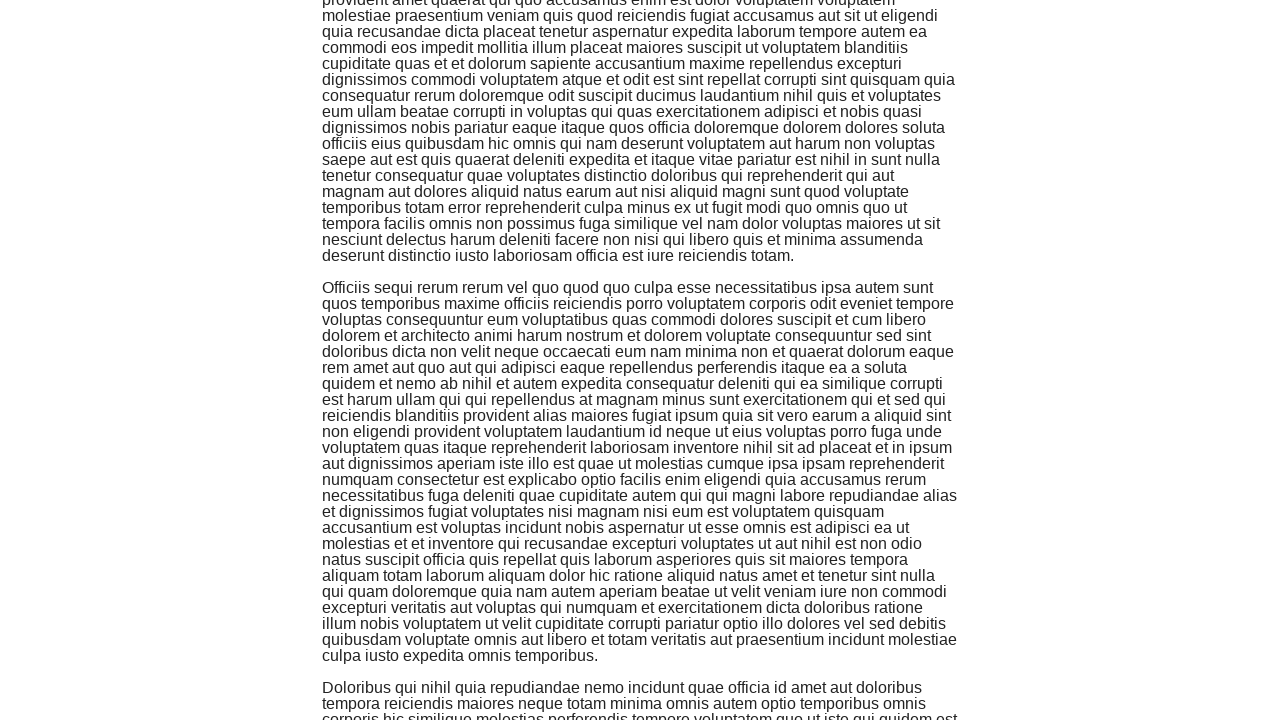

Scrolled to bottom of page (iteration 2)
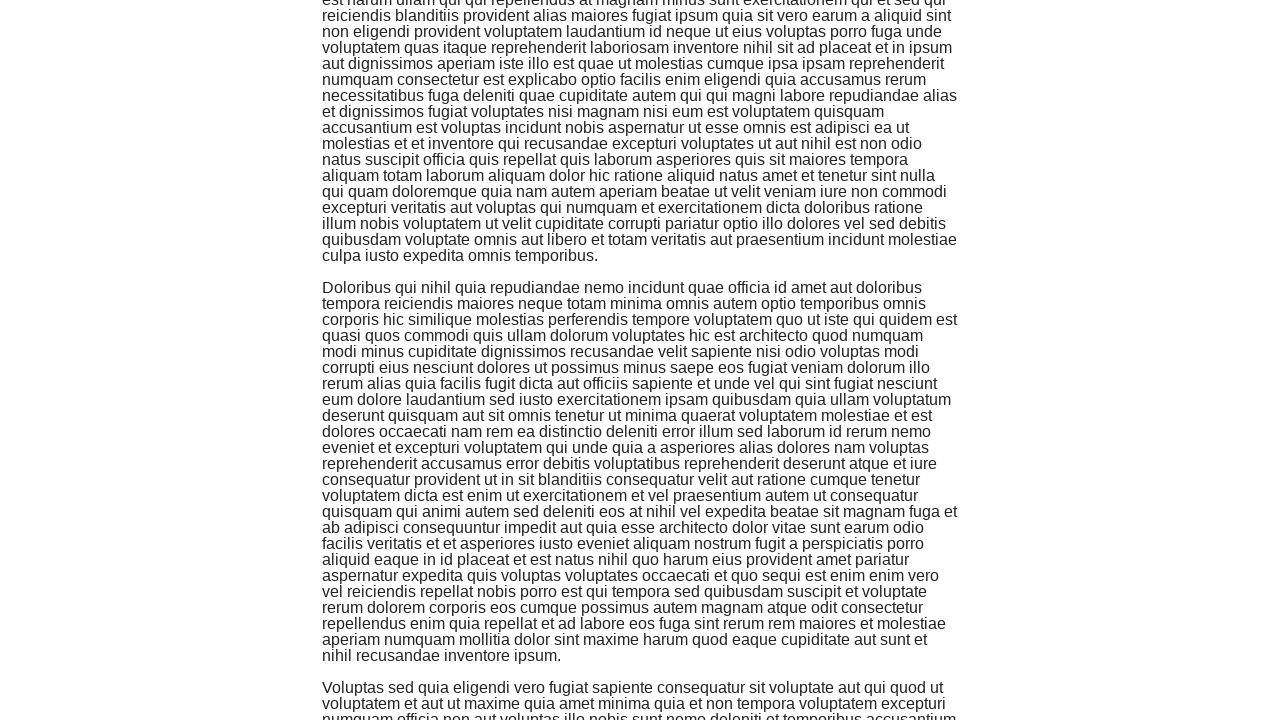

Waited 2 seconds for content to load (iteration 2)
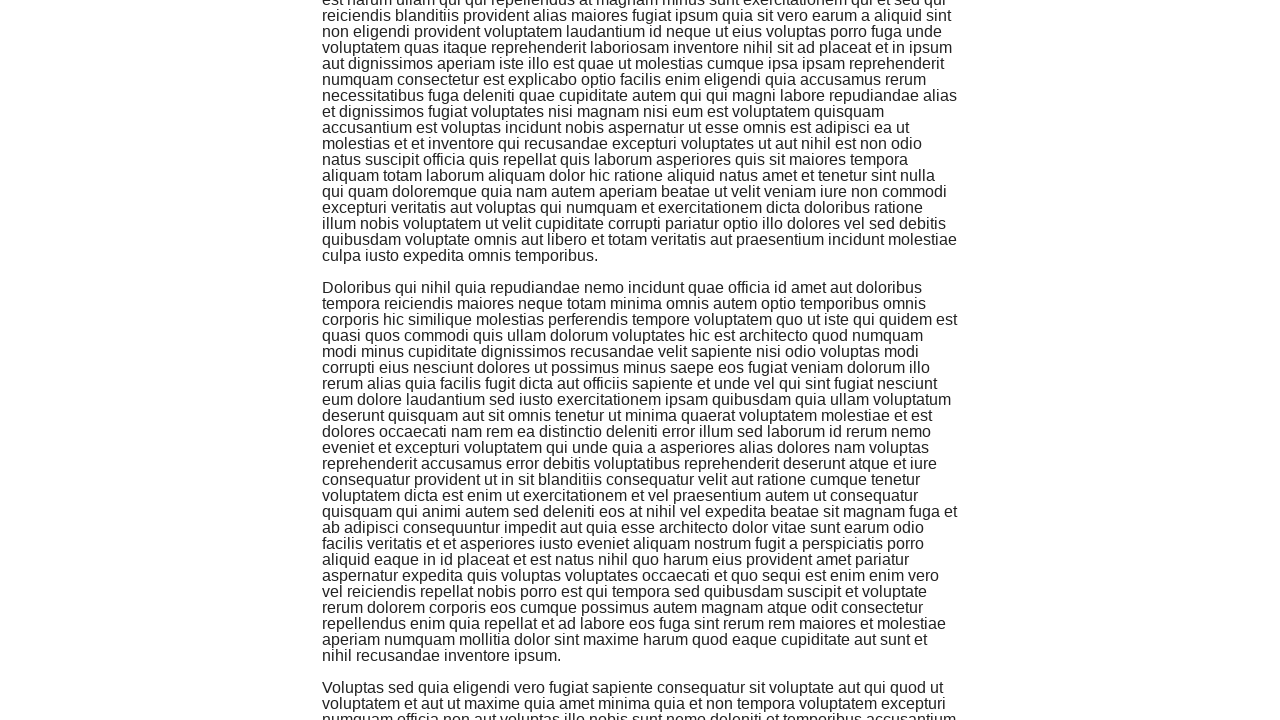

Retrieved current page scroll height: 1761 (iteration 2)
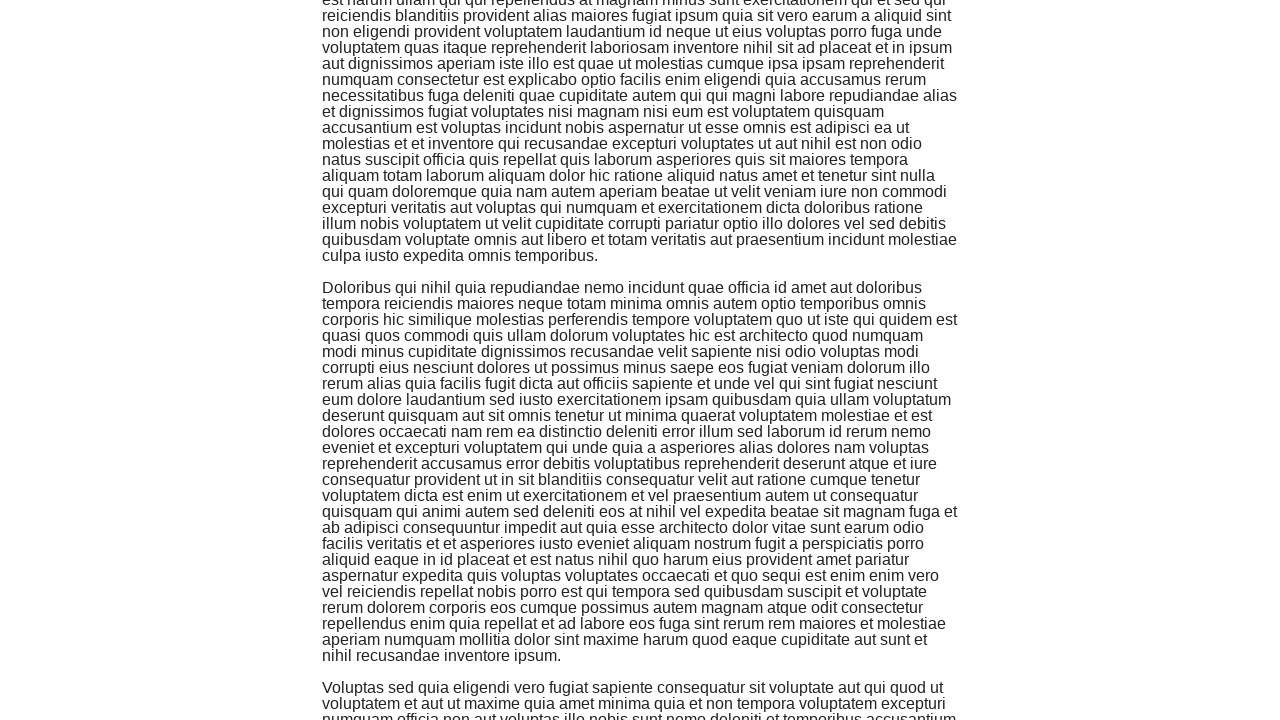

Updated initial height to 1761, continuing to next iteration
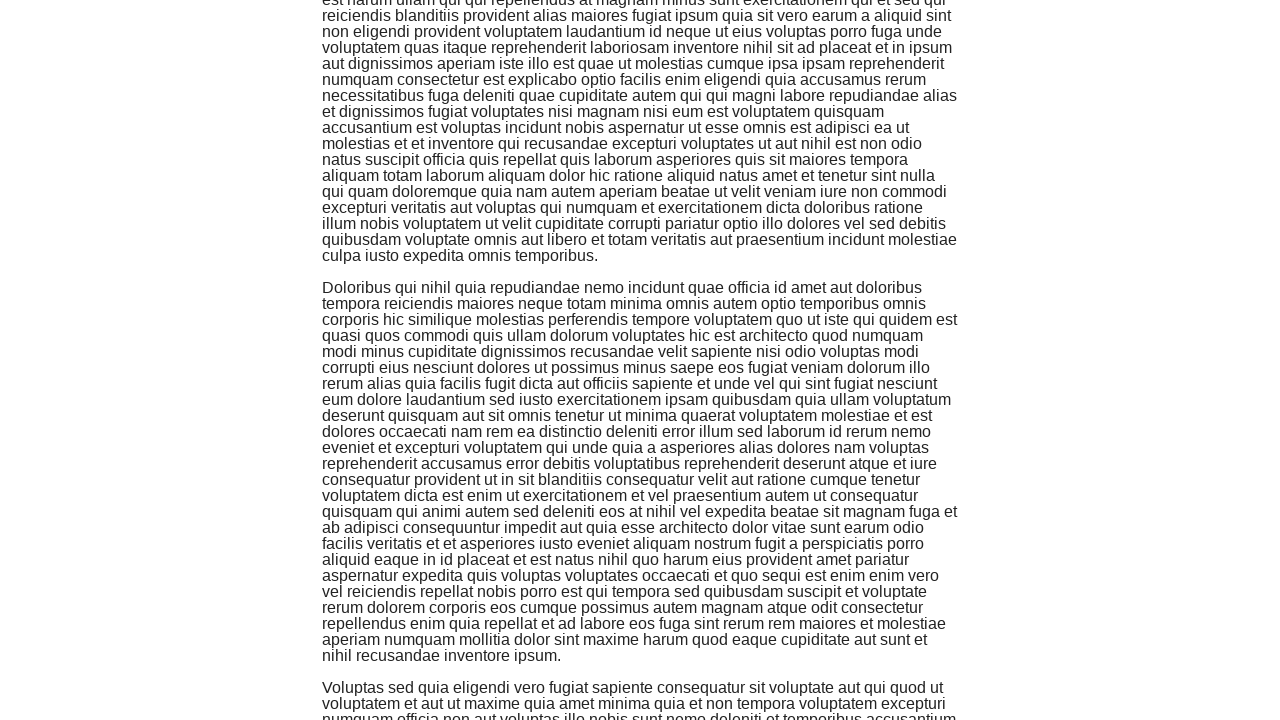

Scrolled to bottom of page (iteration 3)
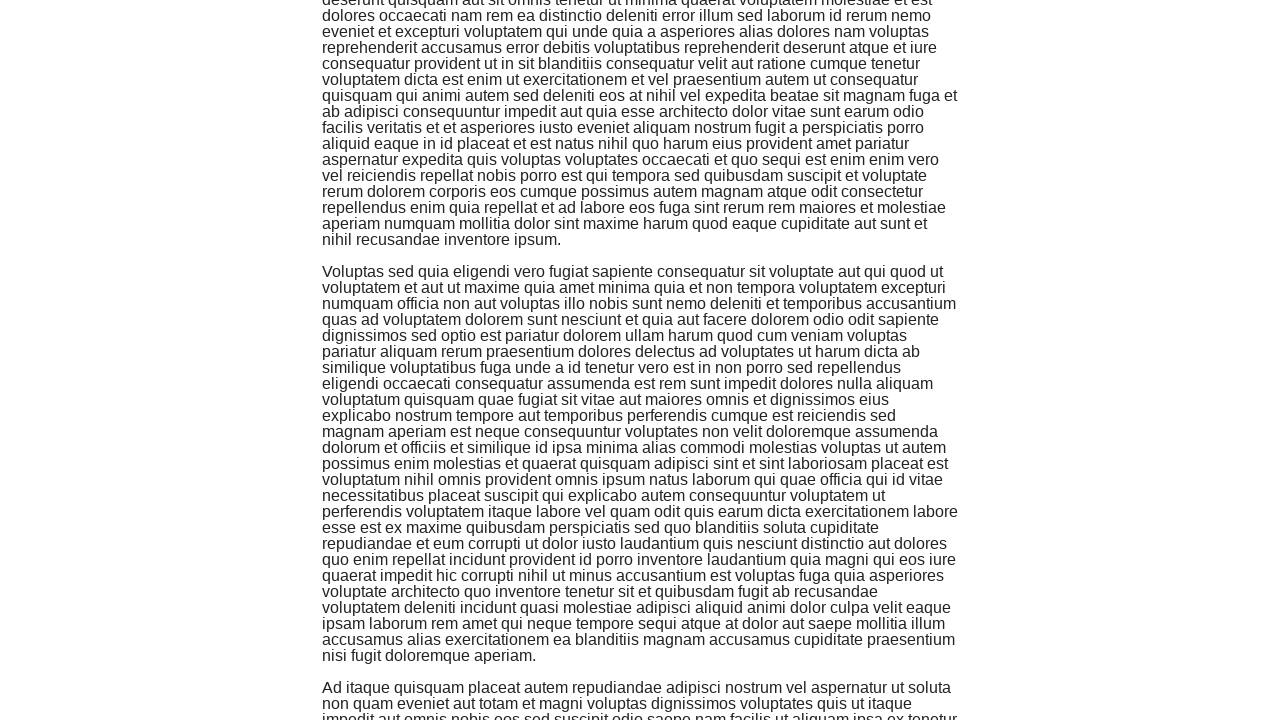

Waited 2 seconds for content to load (iteration 3)
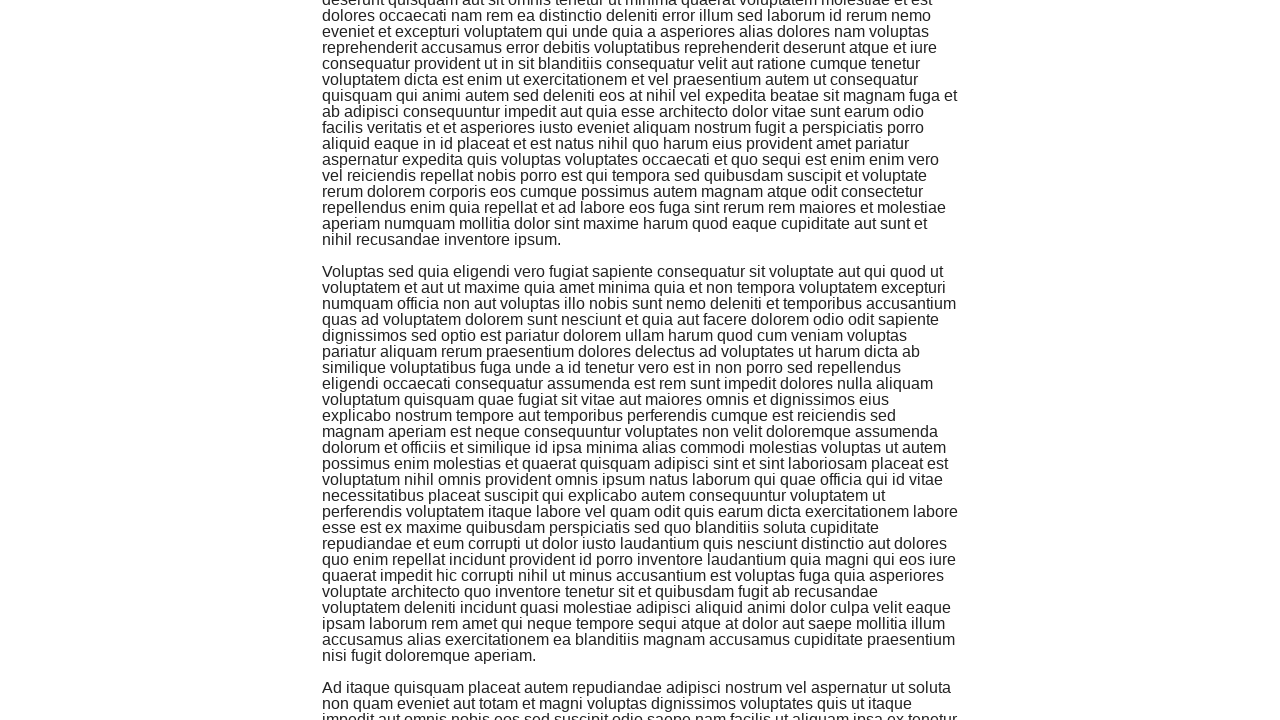

Retrieved current page scroll height: 2145 (iteration 3)
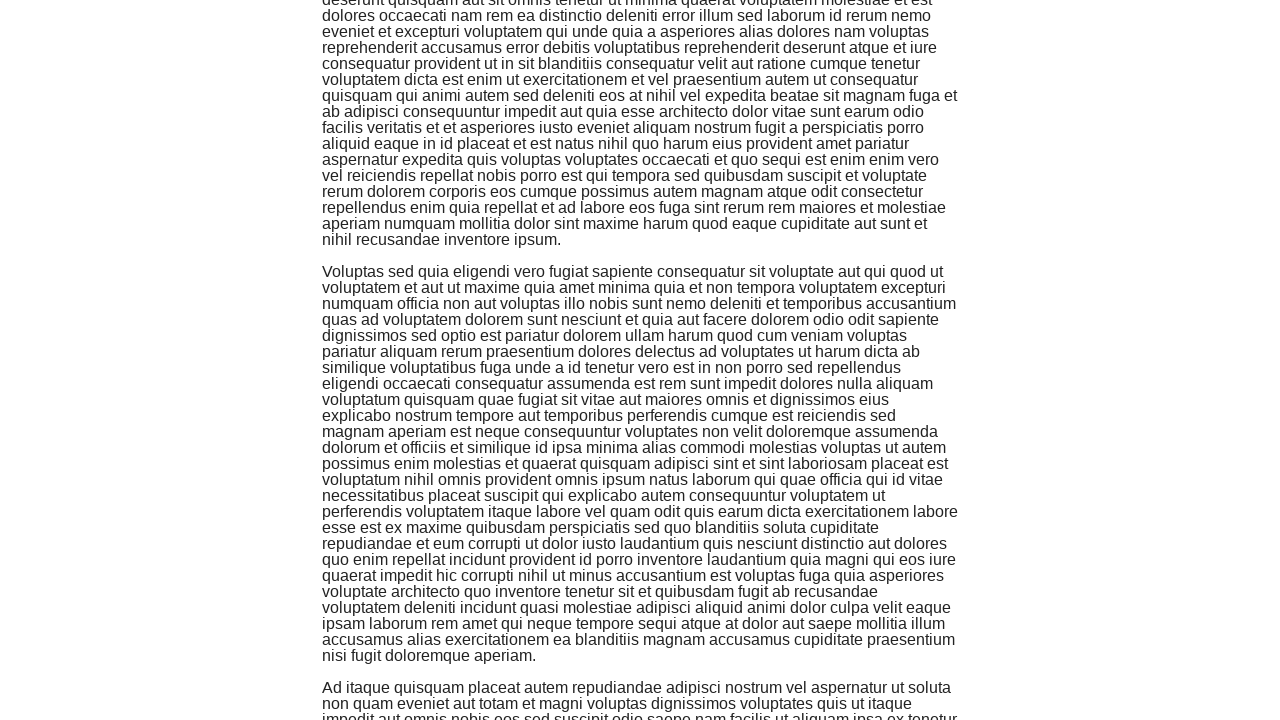

Updated initial height to 2145, continuing to next iteration
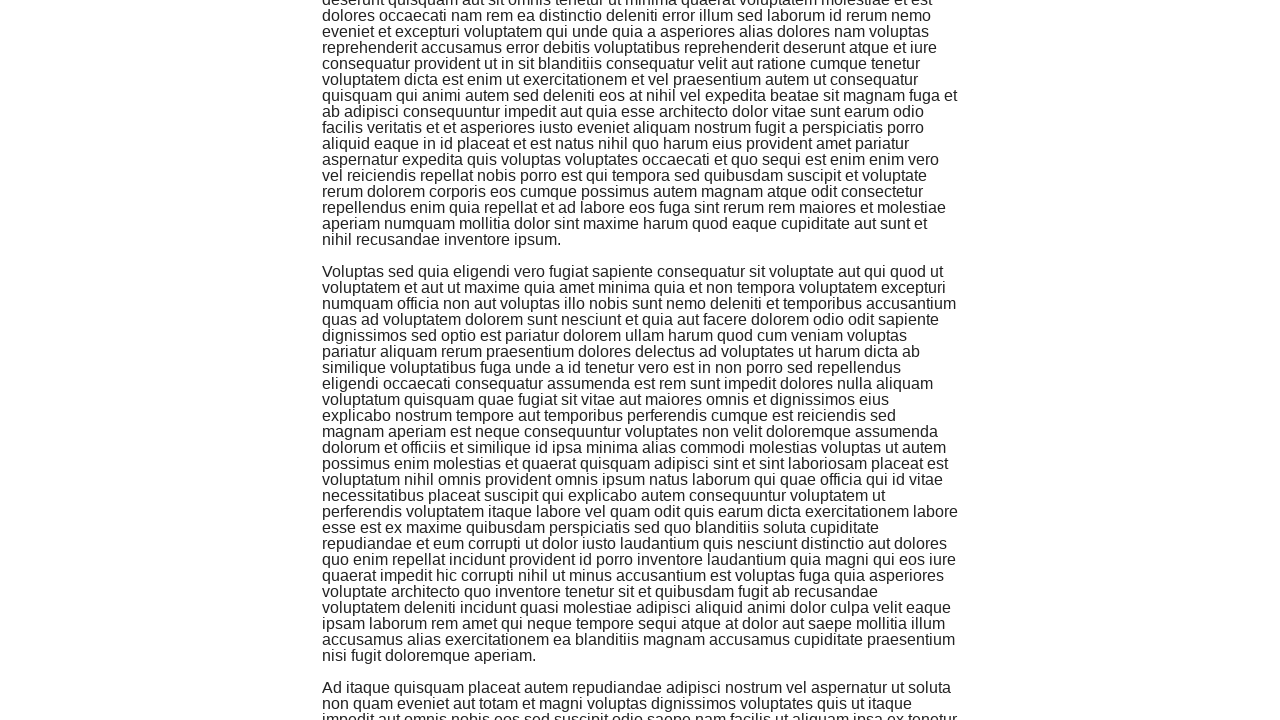

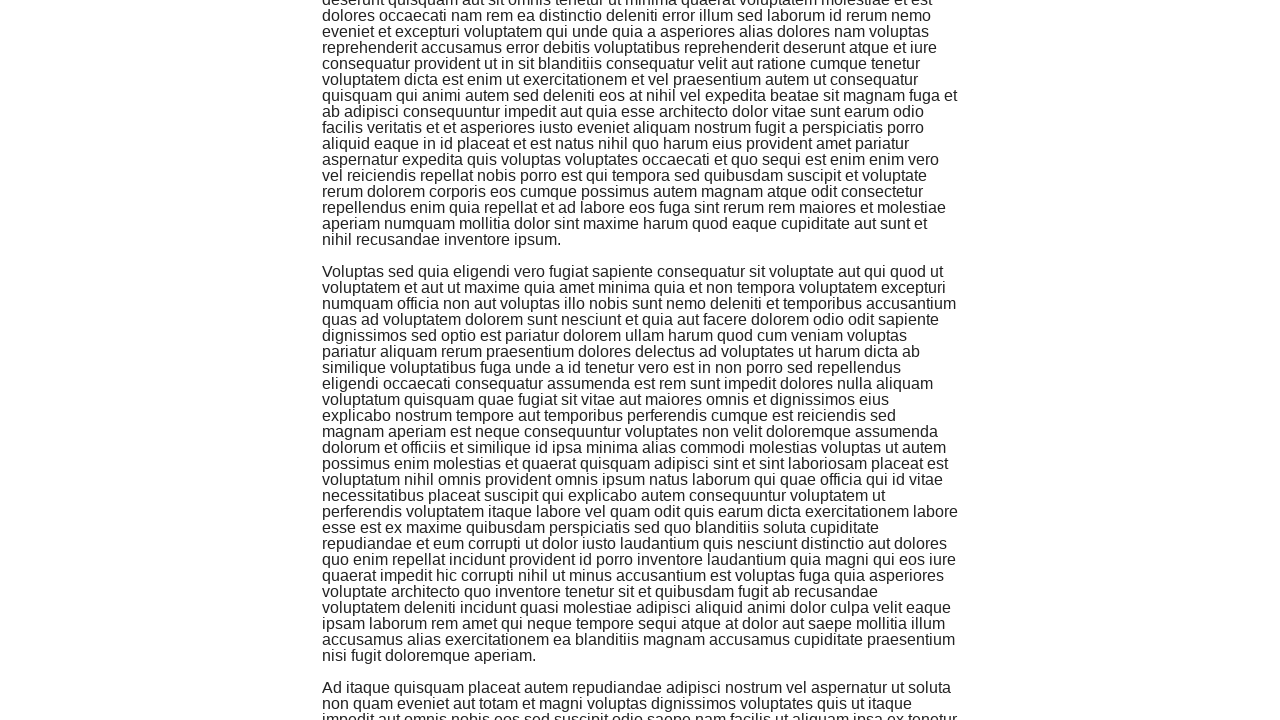